Tests clicking on all four selectable list items to select them

Starting URL: https://demoqa.com/selectable

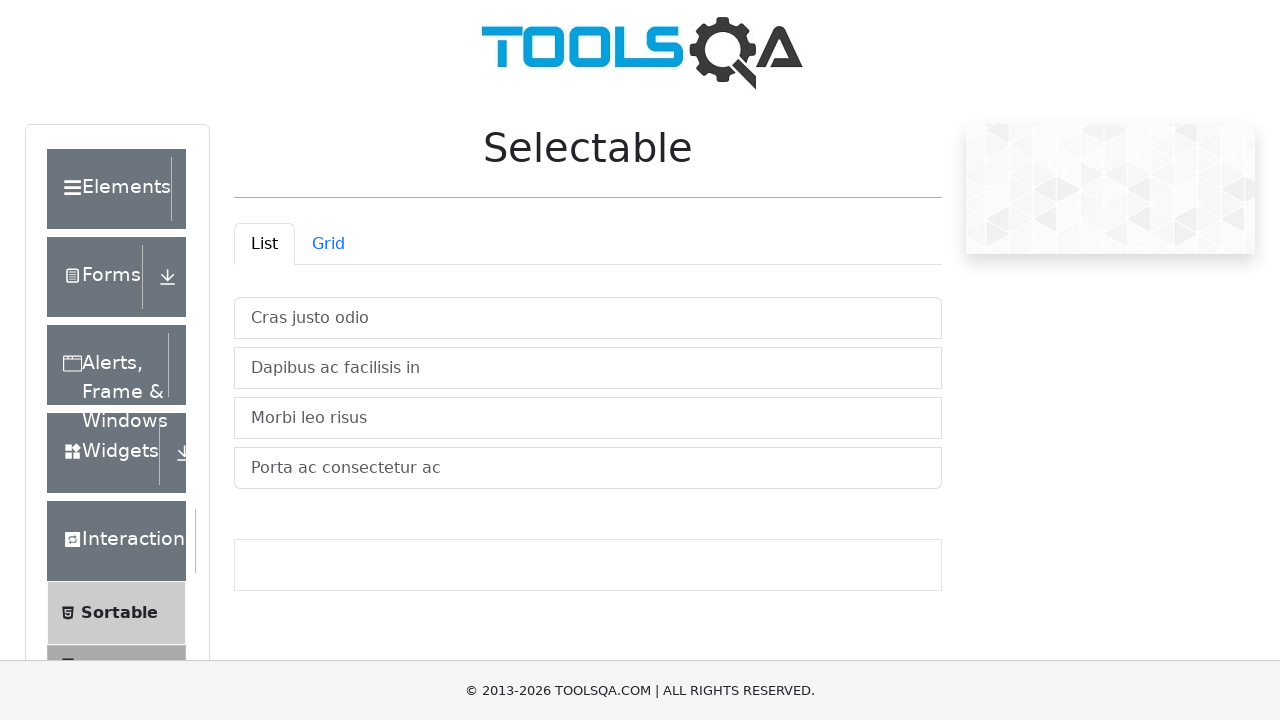

First list item 'Cras justo odio' is visible and ready
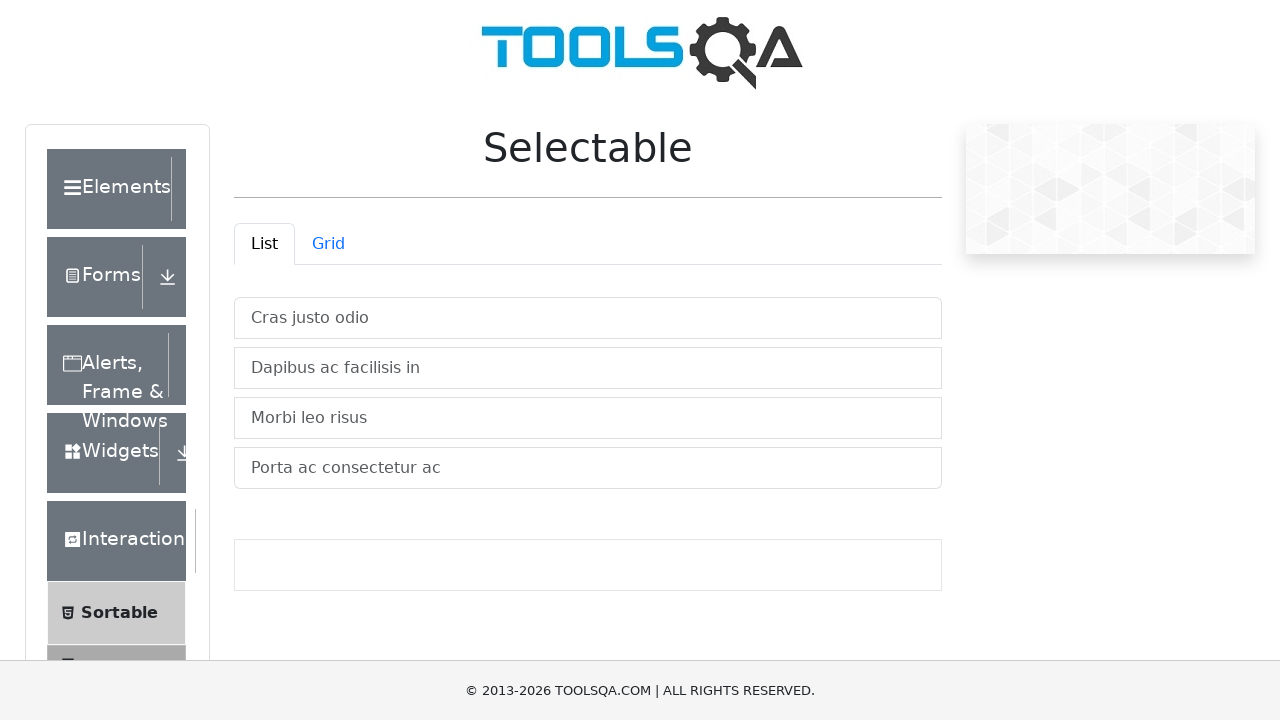

Clicked first list item 'Cras justo odio' to select it at (588, 318) on xpath=//li[contains(text(),'Cras justo odio')]
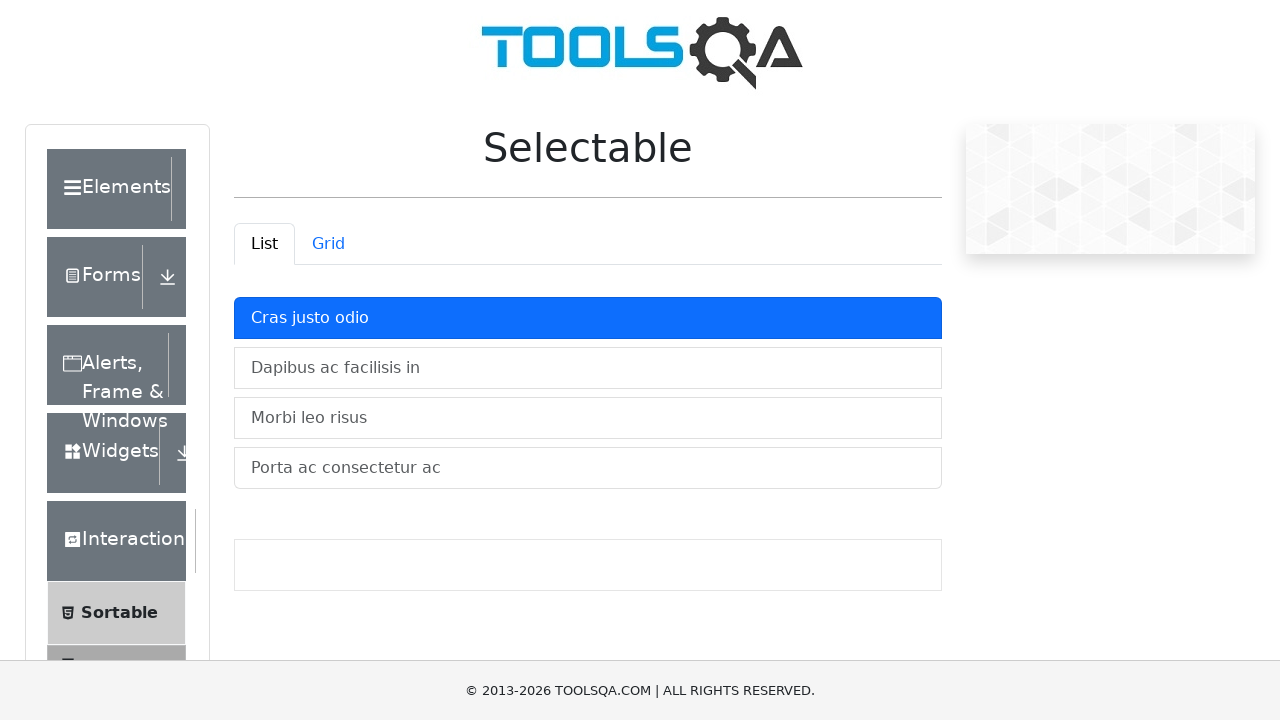

Second list item 'Dapibus ac facilisis in' is visible and ready
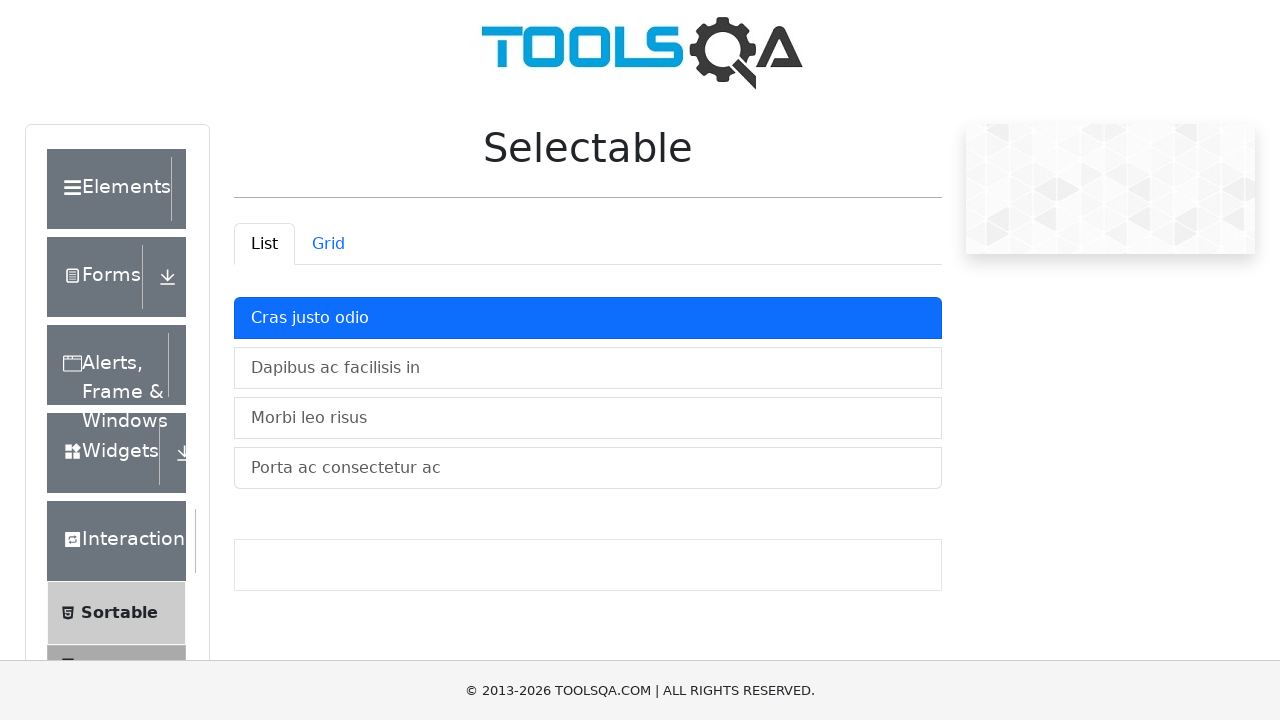

Clicked second list item 'Dapibus ac facilisis in' to select it at (588, 368) on xpath=//li[contains(text(),'Dapibus ac facilisis in')]
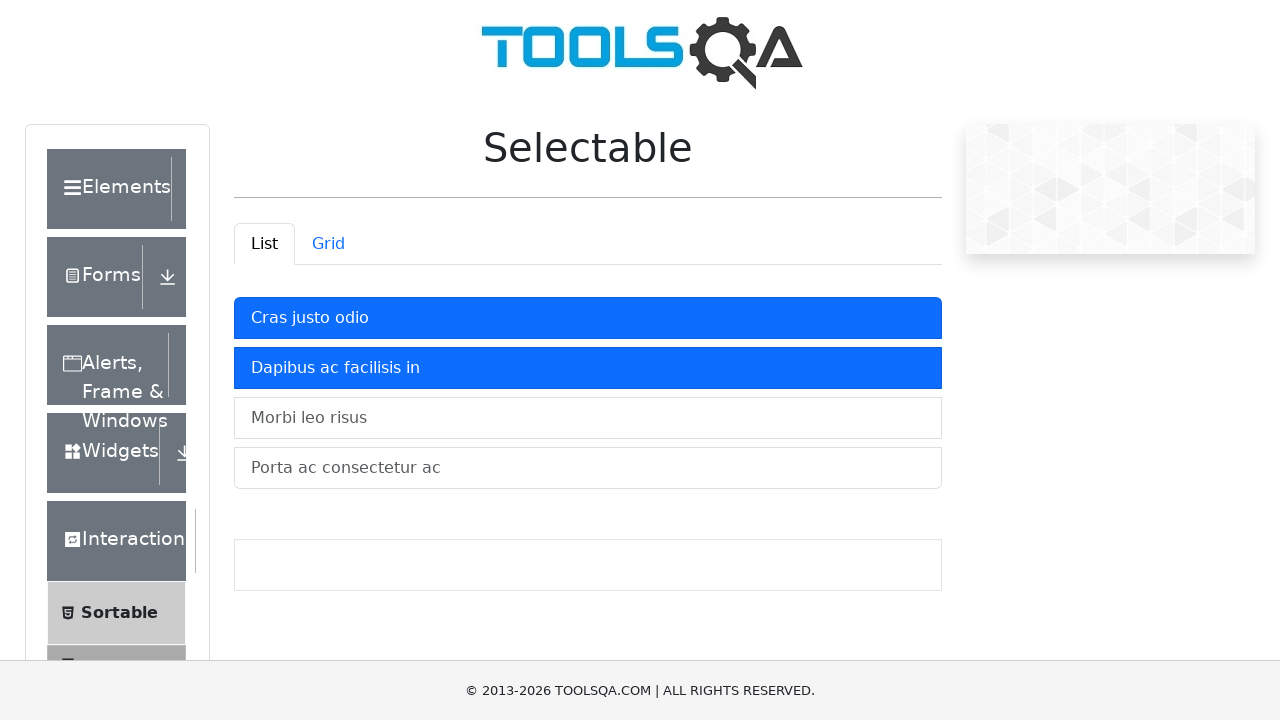

Third list item 'Morbi leo risus' is visible and ready
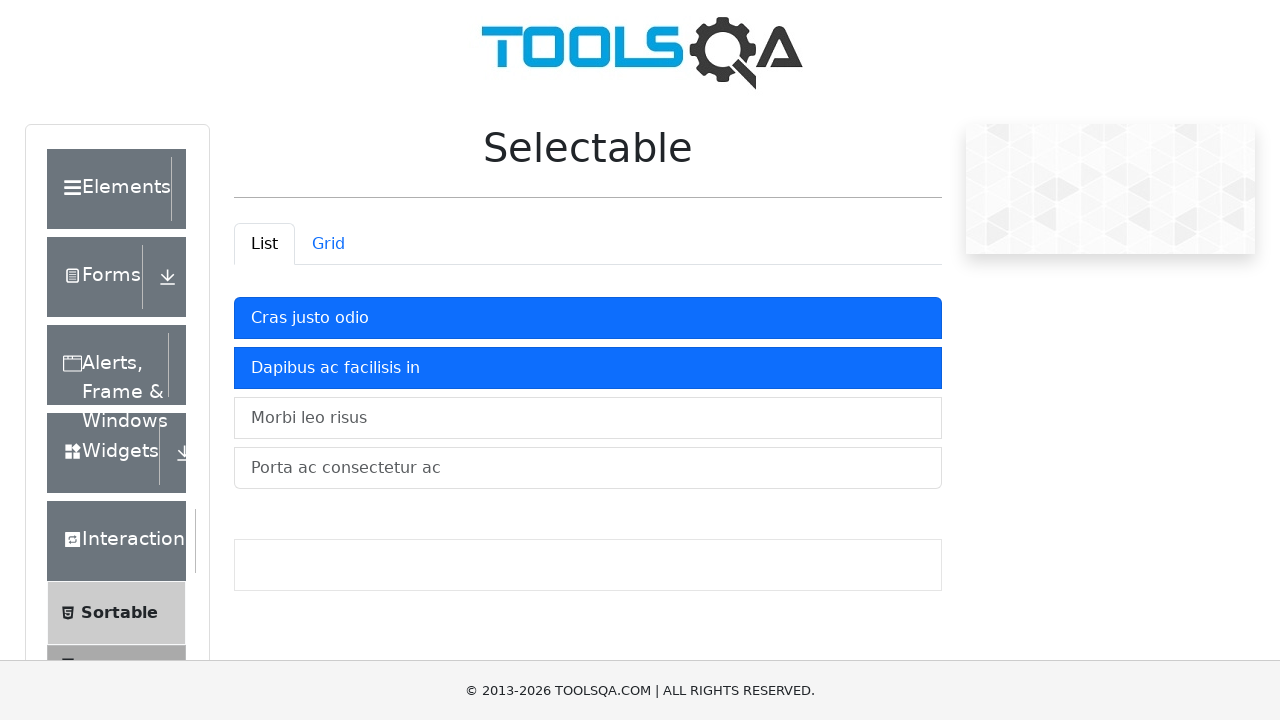

Clicked third list item 'Morbi leo risus' to select it at (588, 418) on xpath=//li[contains(text(),'Morbi leo risus')]
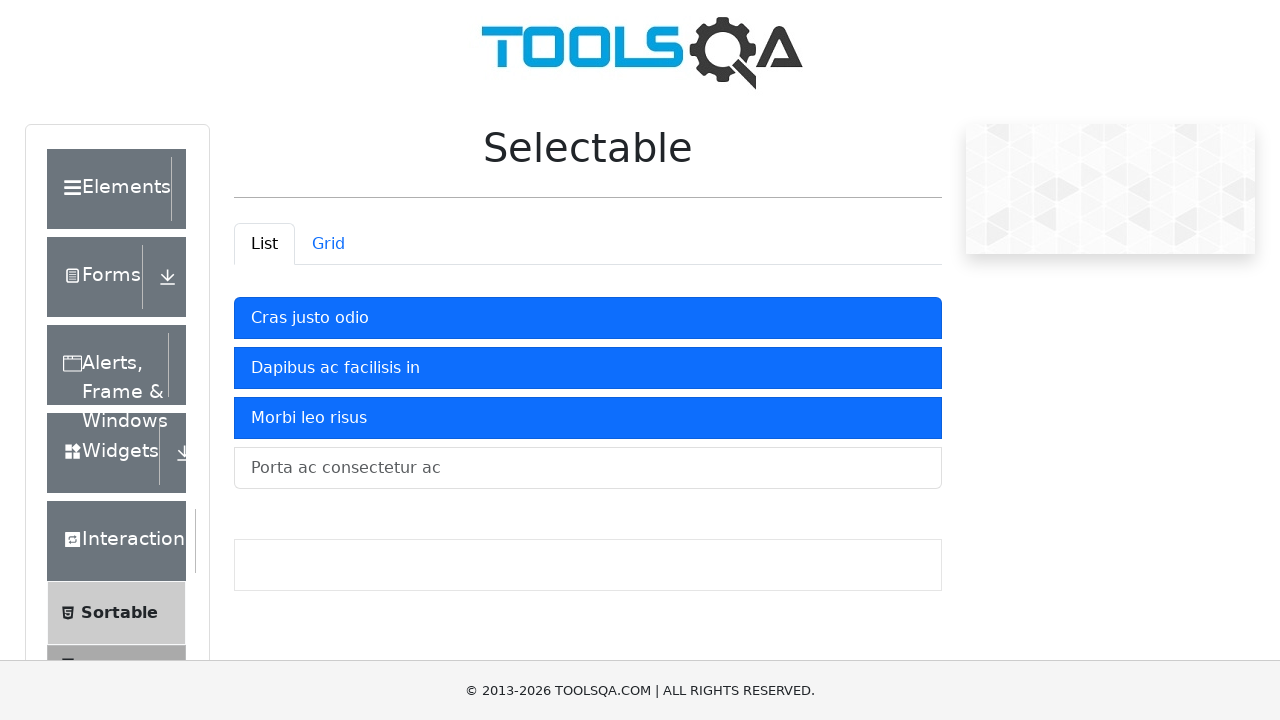

Fourth list item 'Porta ac consectetur ac' is visible and ready
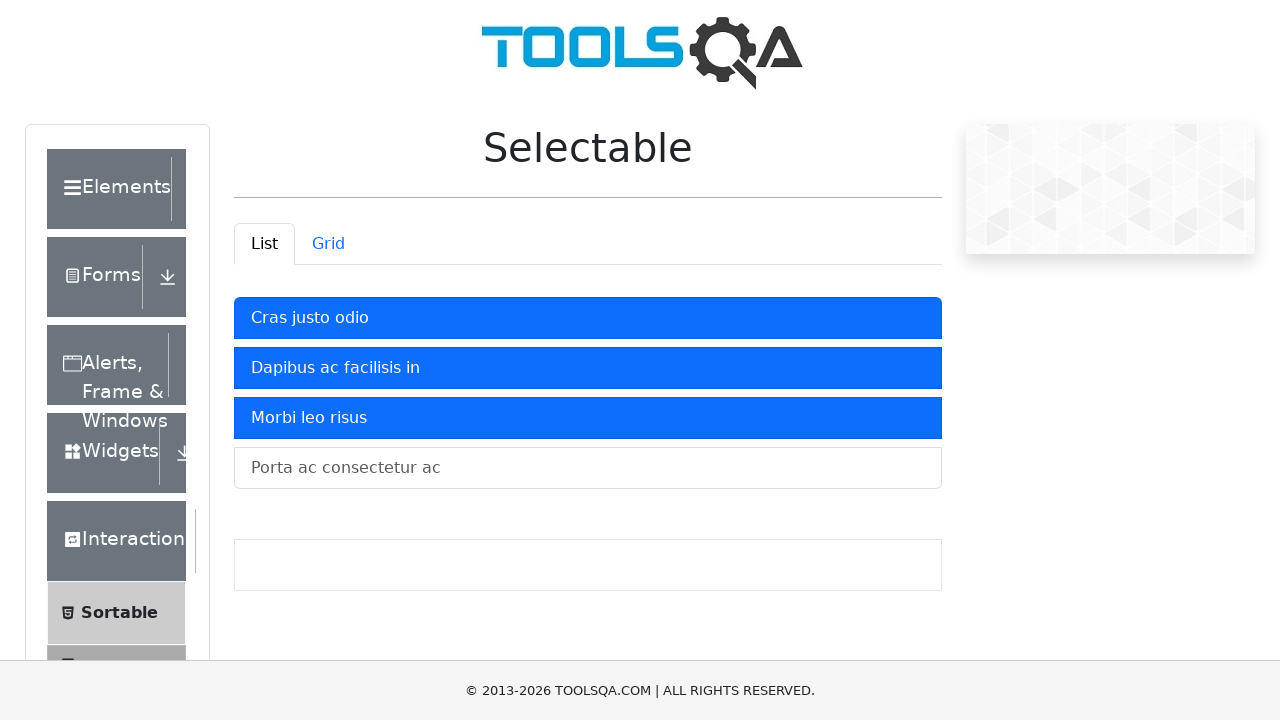

Clicked fourth list item 'Porta ac consectetur ac' to select it at (588, 468) on xpath=//li[contains(text(),'Porta ac consectetur ac')]
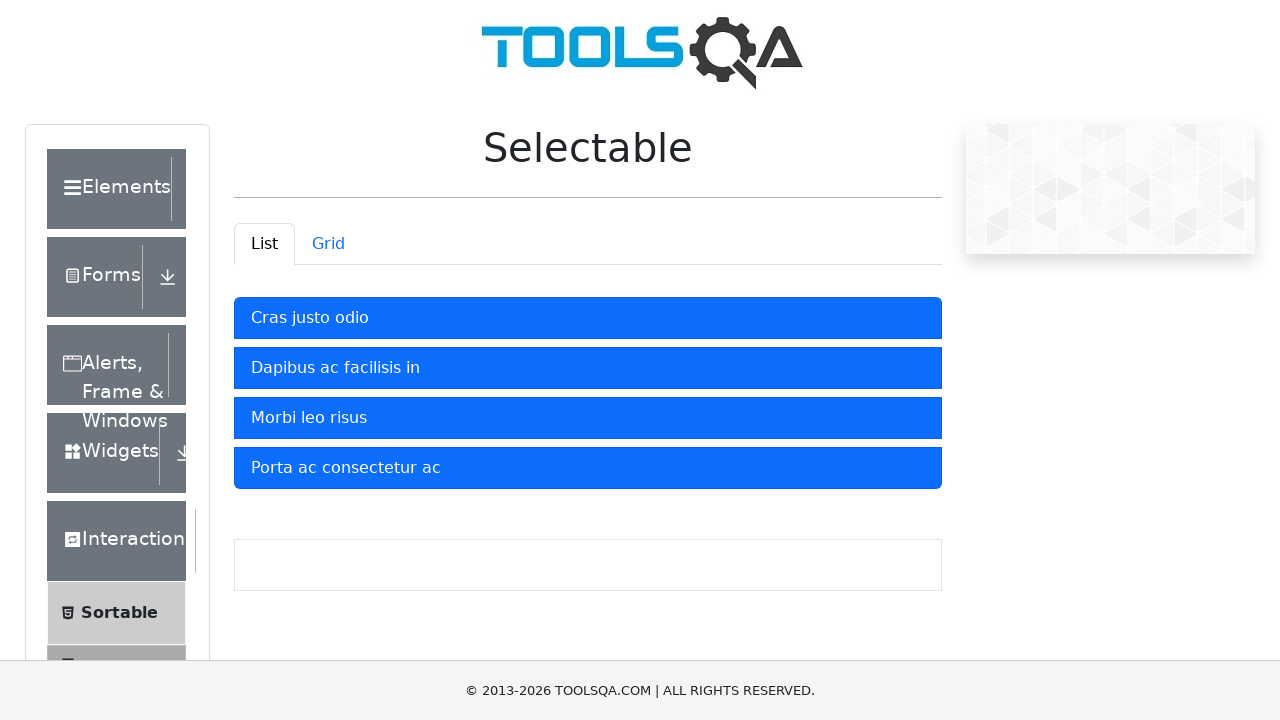

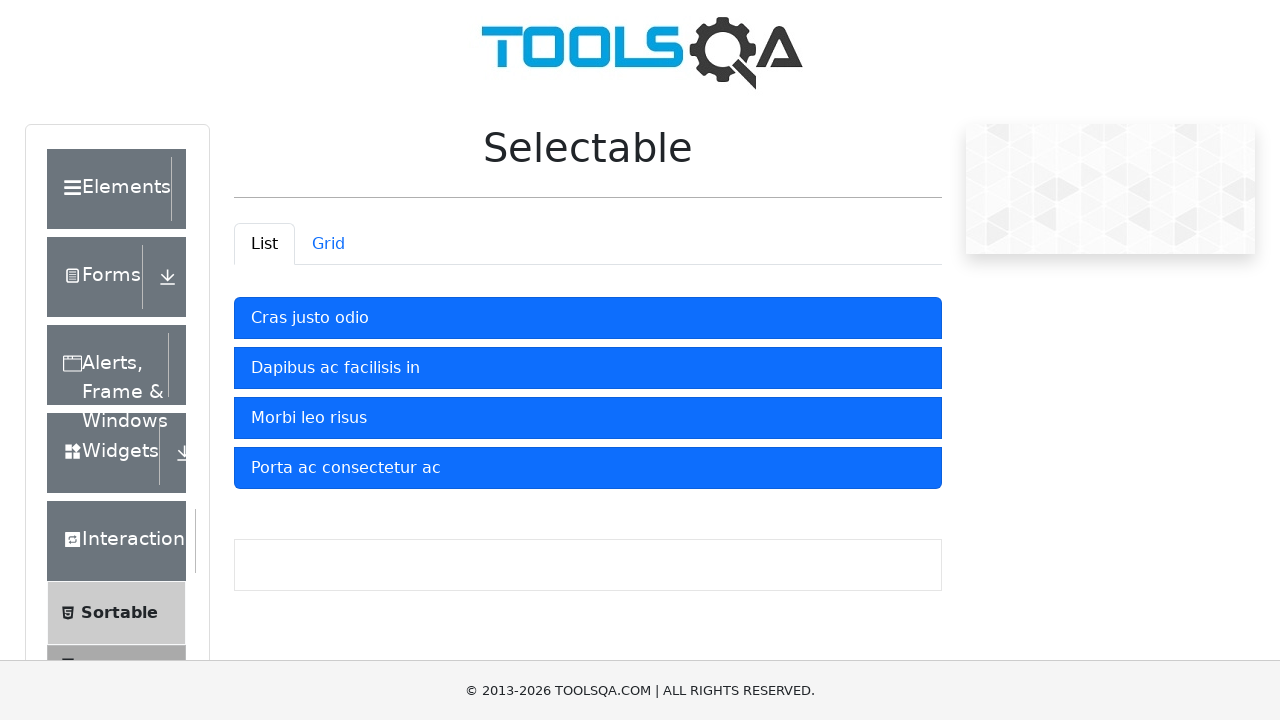